Navigates the Swarthmore college catalog, clicks on the first department, then iterates through multiple courses expanding each one to view details.

Starting URL: https://catalog.swarthmore.edu/content.php?catoid=7&navoid=194

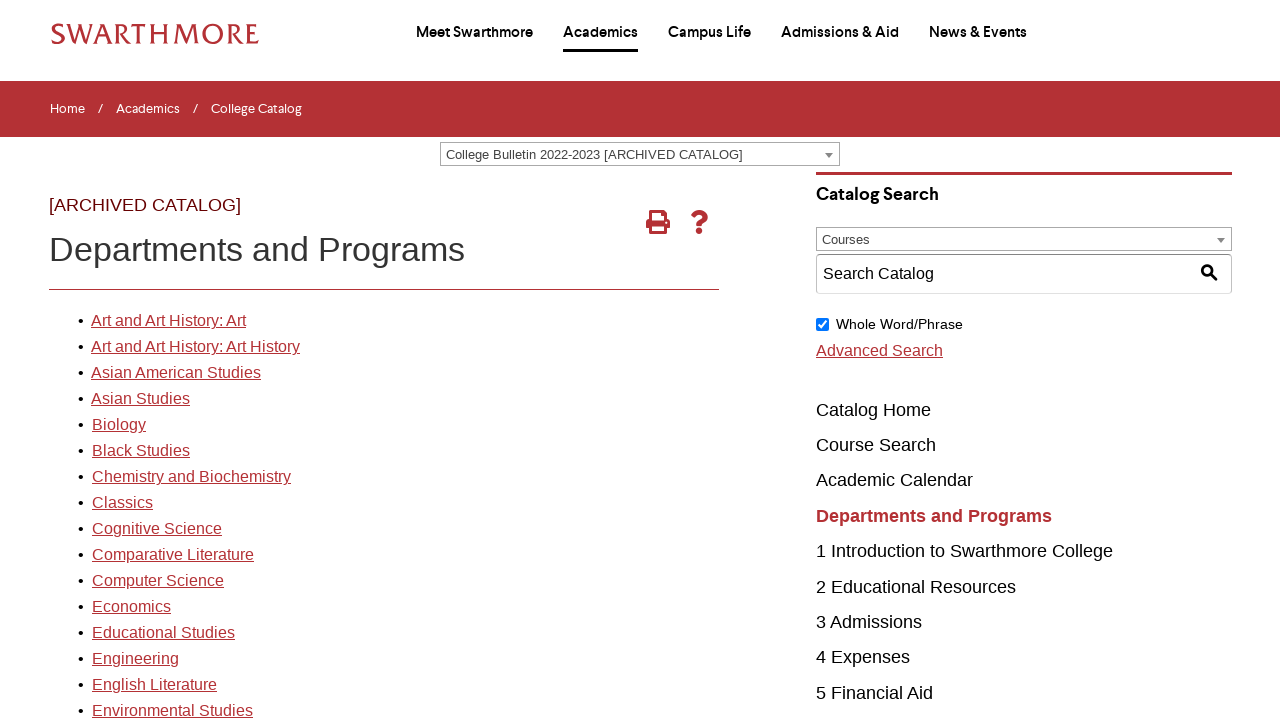

Navigated to Swarthmore college catalog
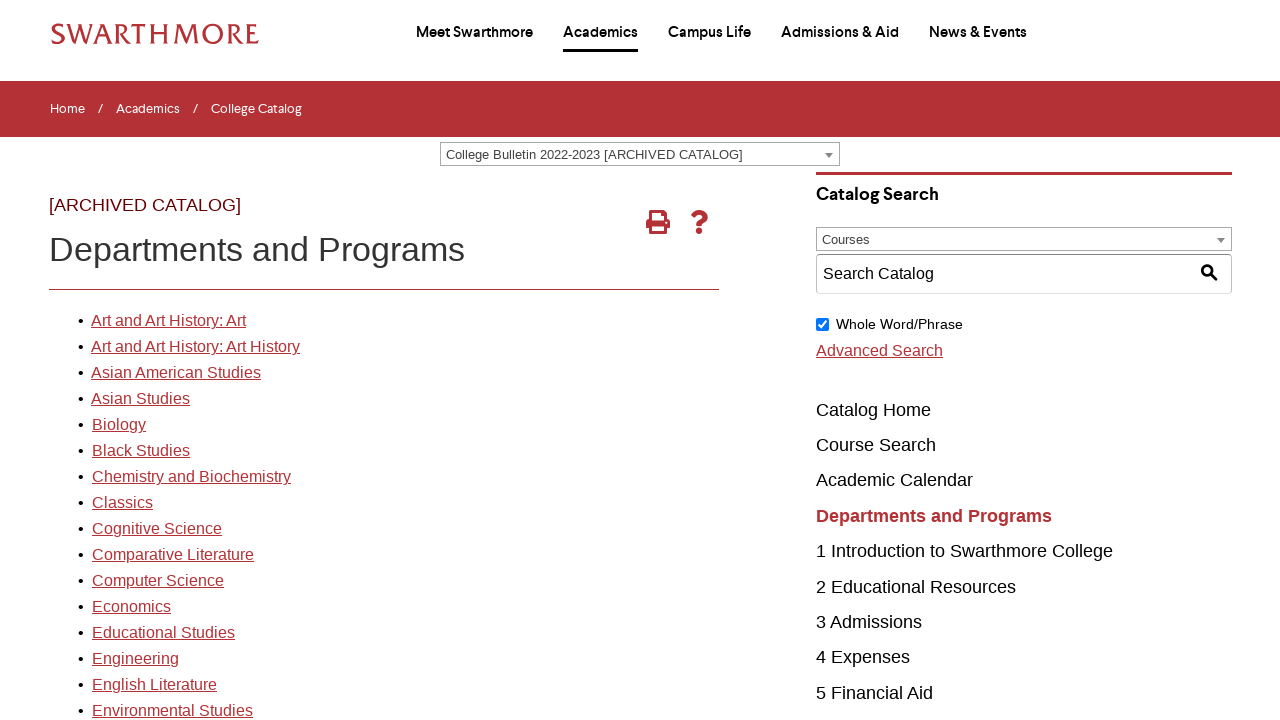

Clicked on the first department link at (168, 321) on xpath=//*[@id='gateway-page']/body/table/tbody/tr[3]/td[1]/table/tbody/tr[2]/td[
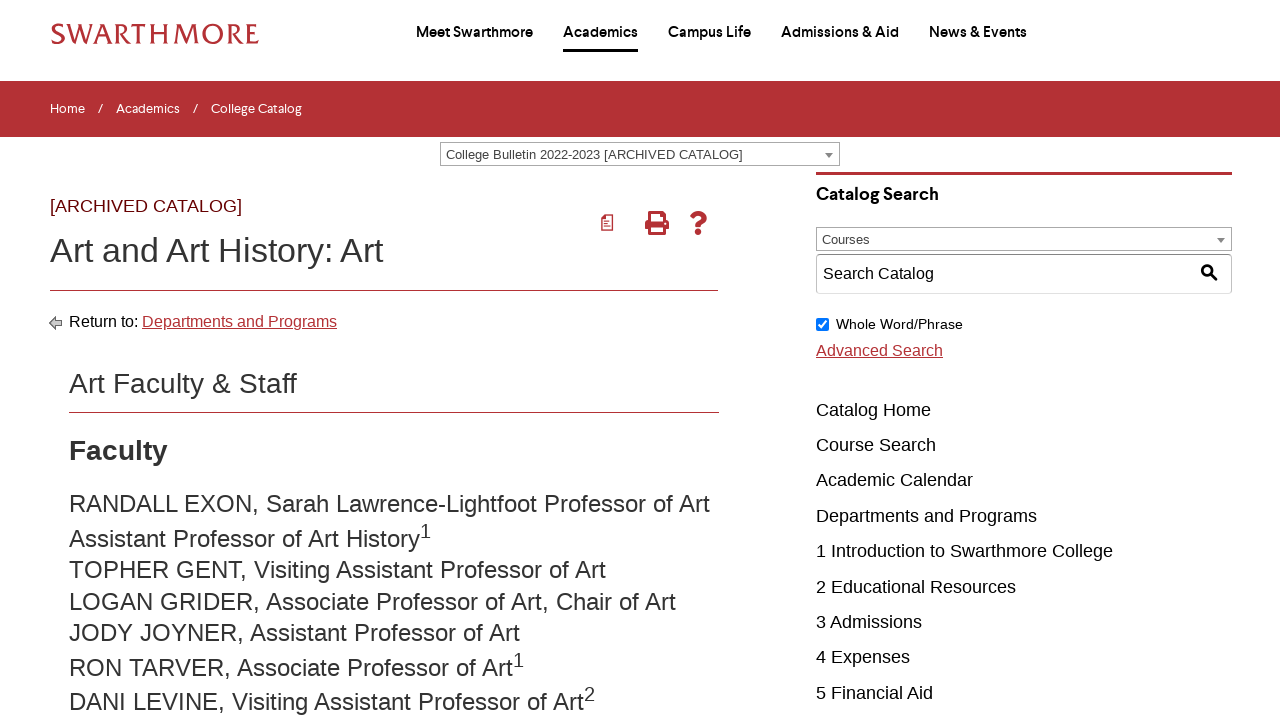

Course elements loaded
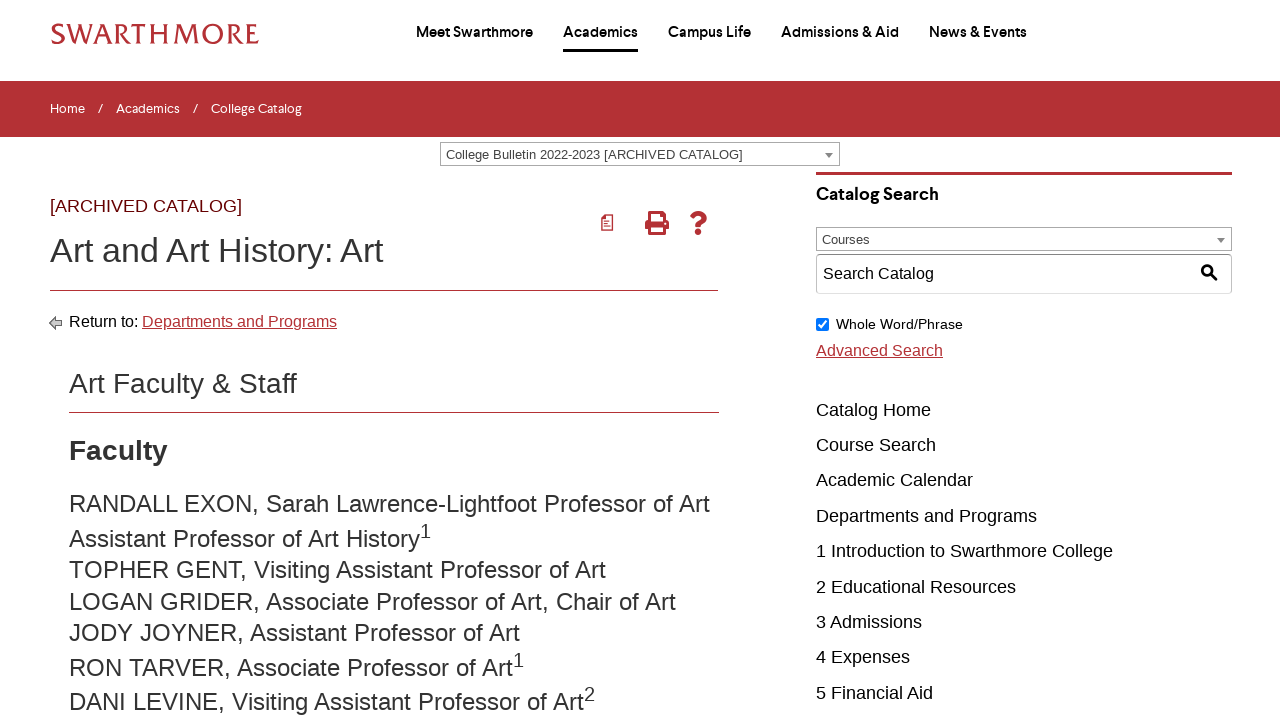

Retrieved 22 course elements
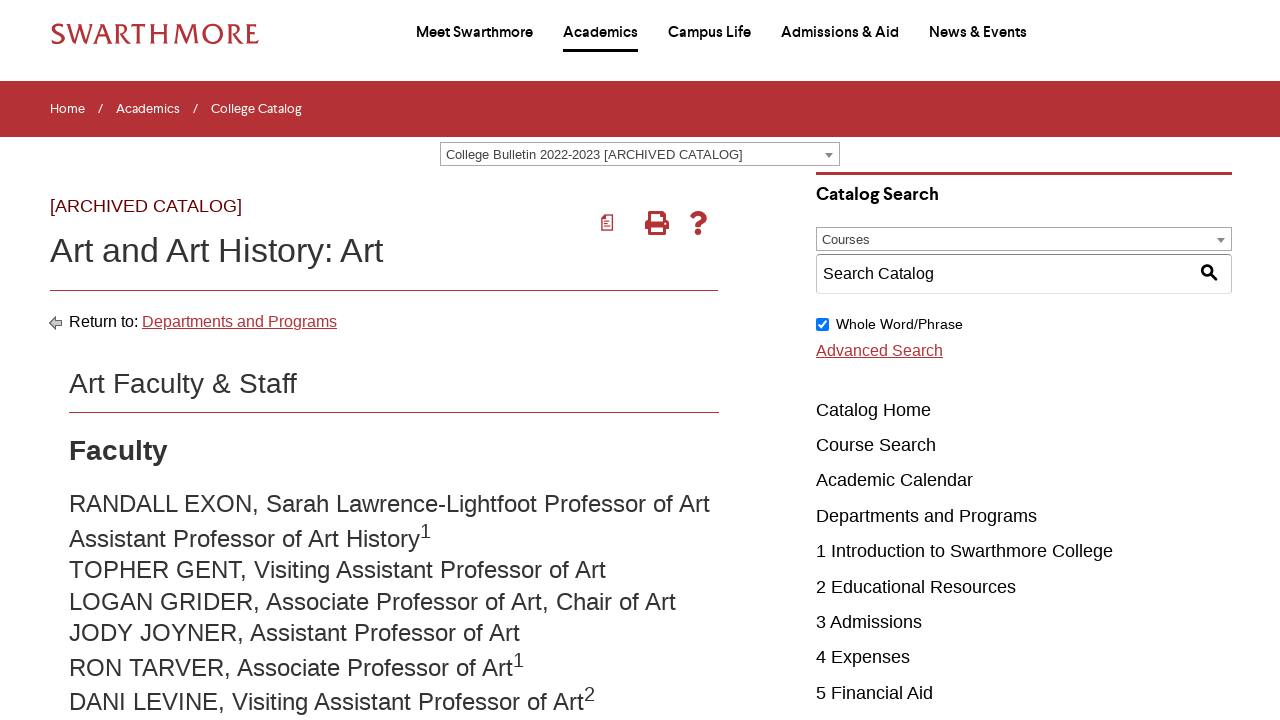

Clicked course 1 to expand details at (282, 361) on .acalog-course >> nth=0 >> a
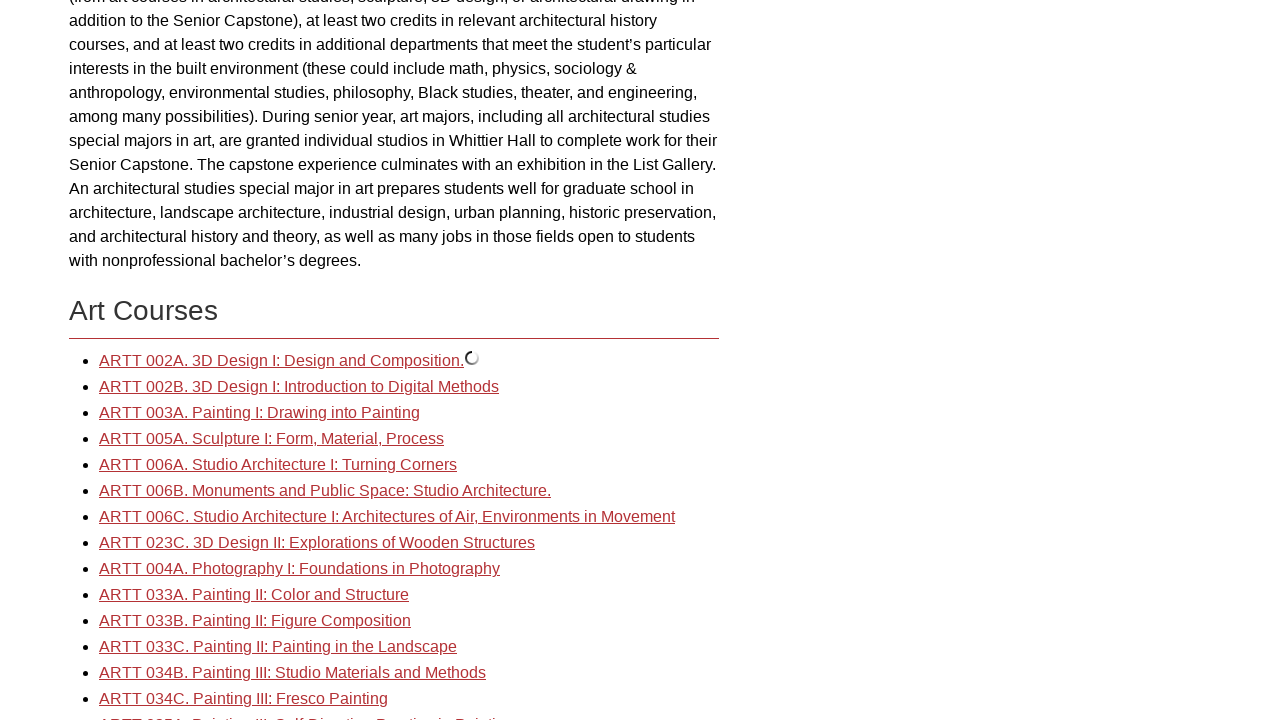

Waited for course 1 details to expand
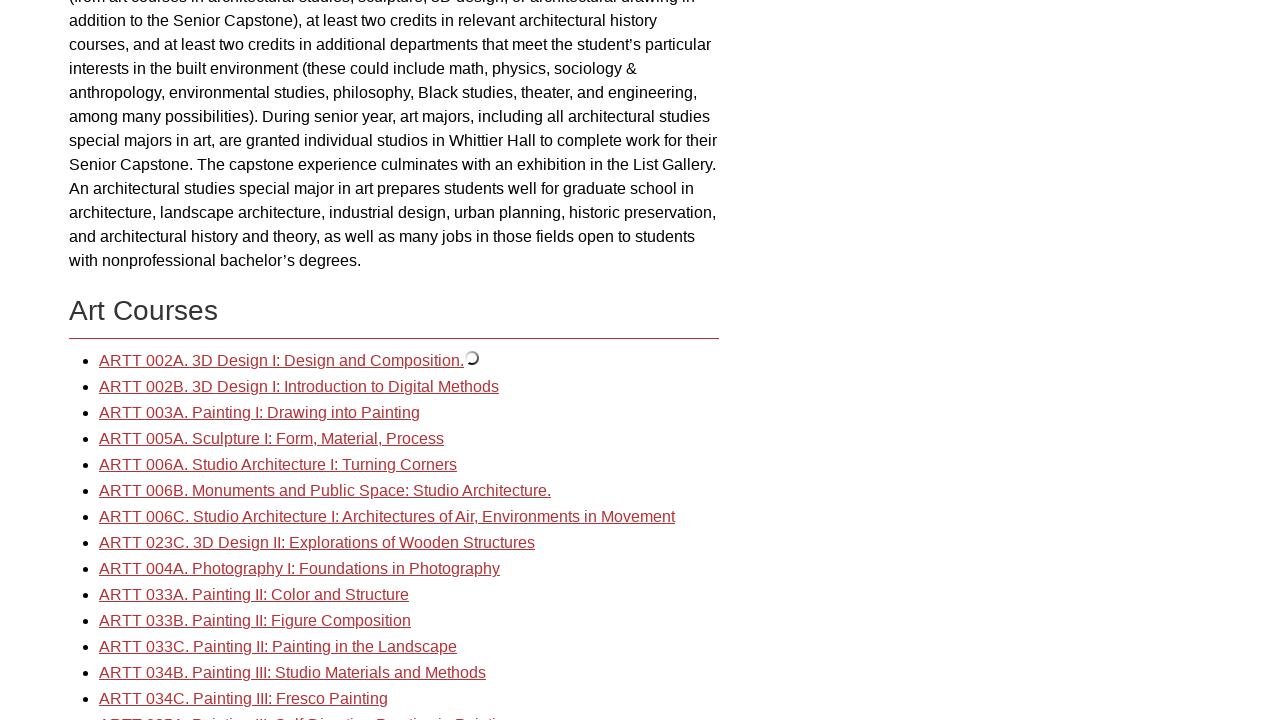

Clicked course 2 to expand details at (299, 387) on .acalog-course >> nth=1 >> a
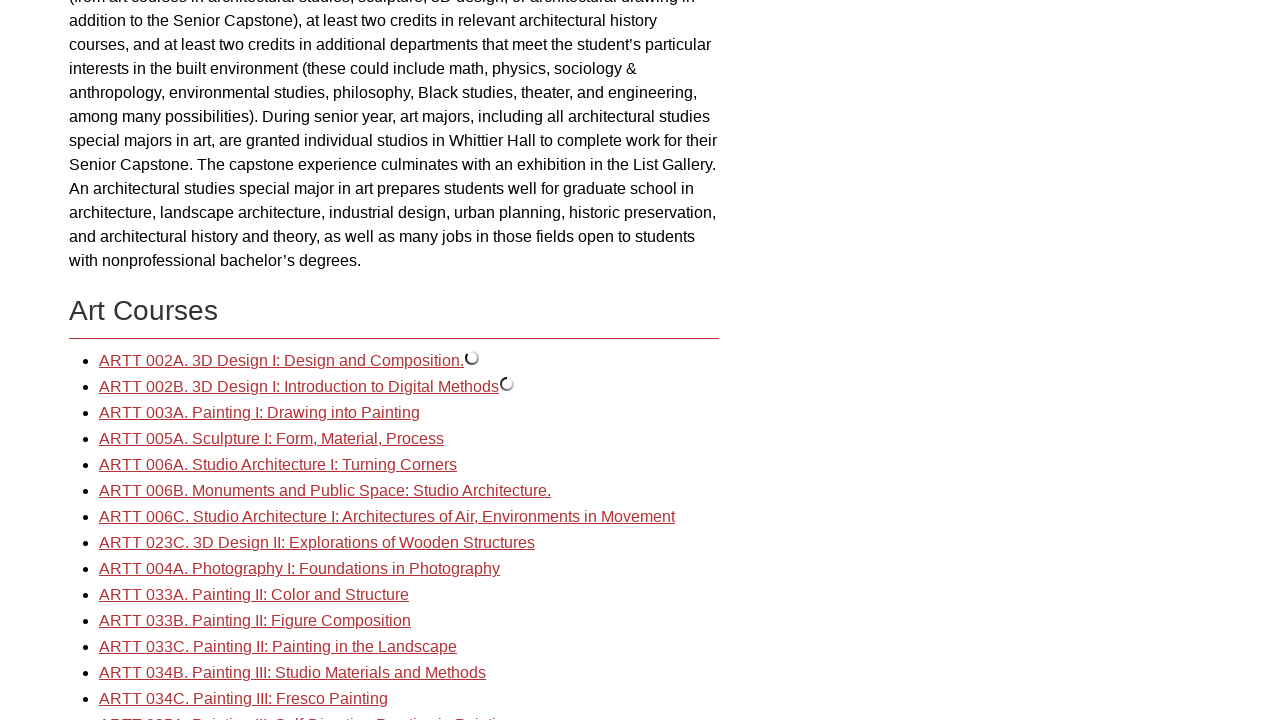

Waited for course 2 details to expand
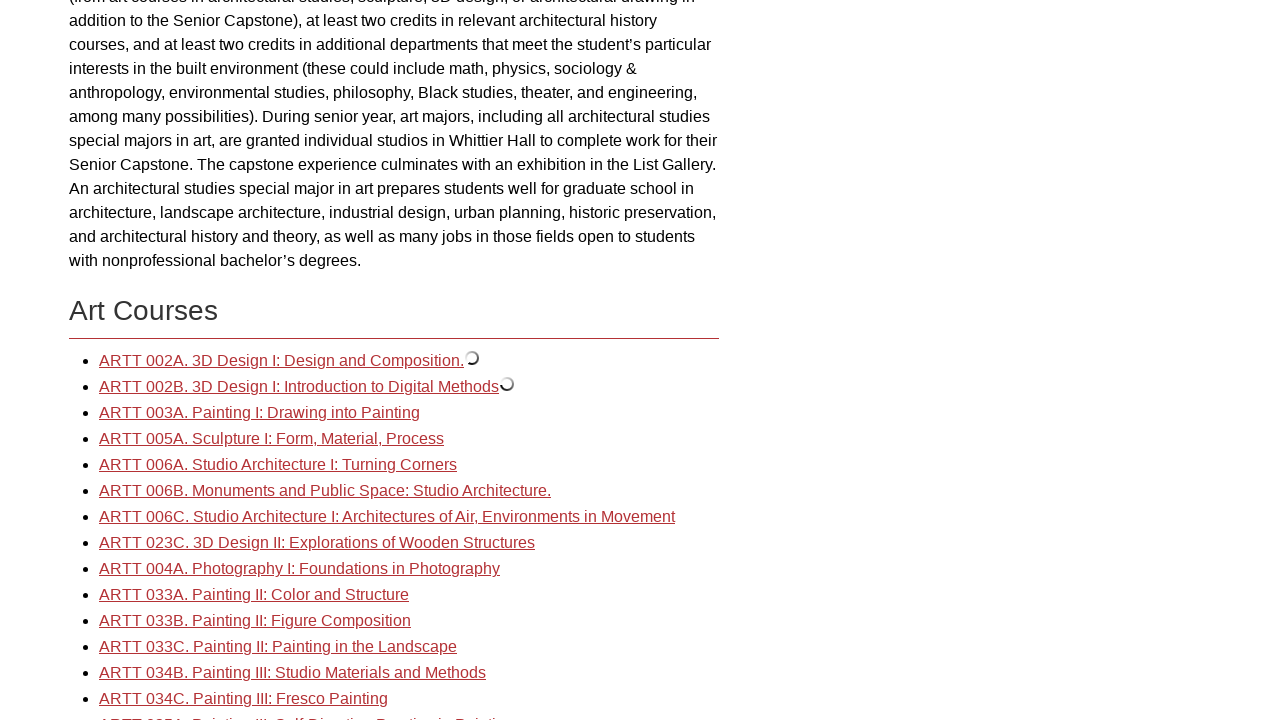

Clicked course 3 to expand details at (260, 413) on .acalog-course >> nth=2 >> a
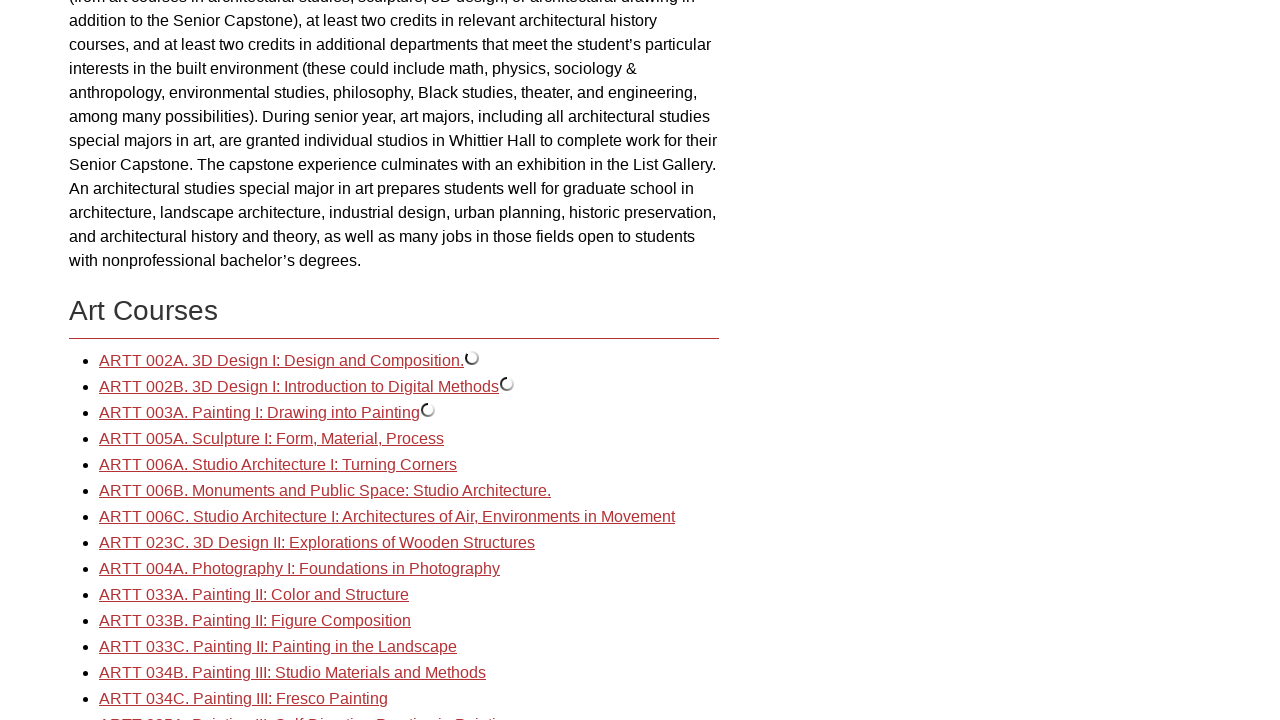

Waited for course 3 details to expand
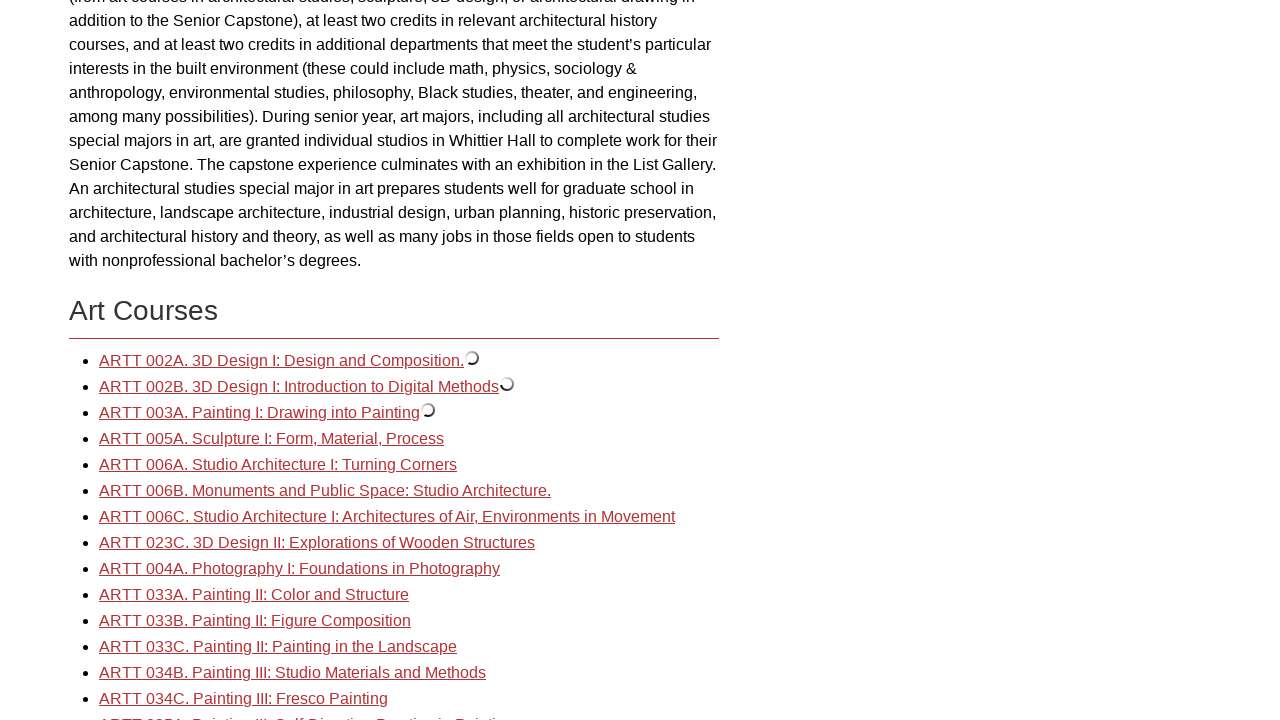

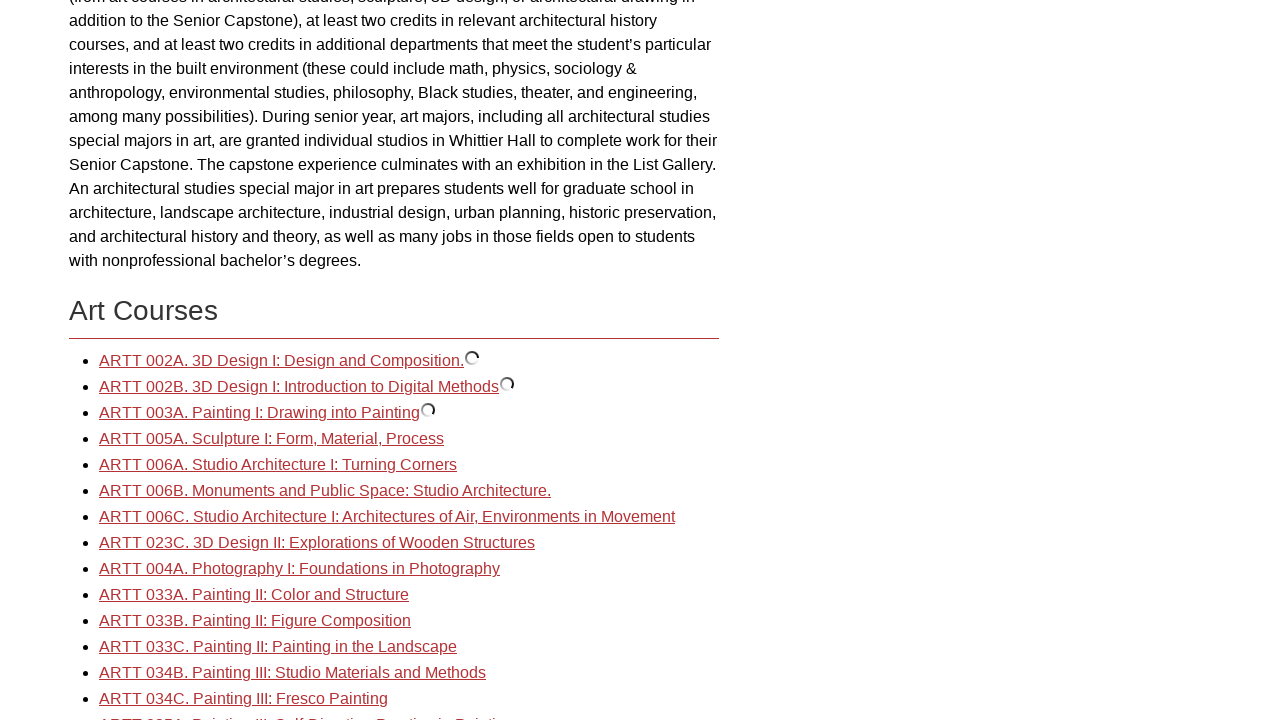